Tests prompt box alert by dismissing the prompt dialog without accepting the entered text.

Starting URL: https://demoqa.com/alerts

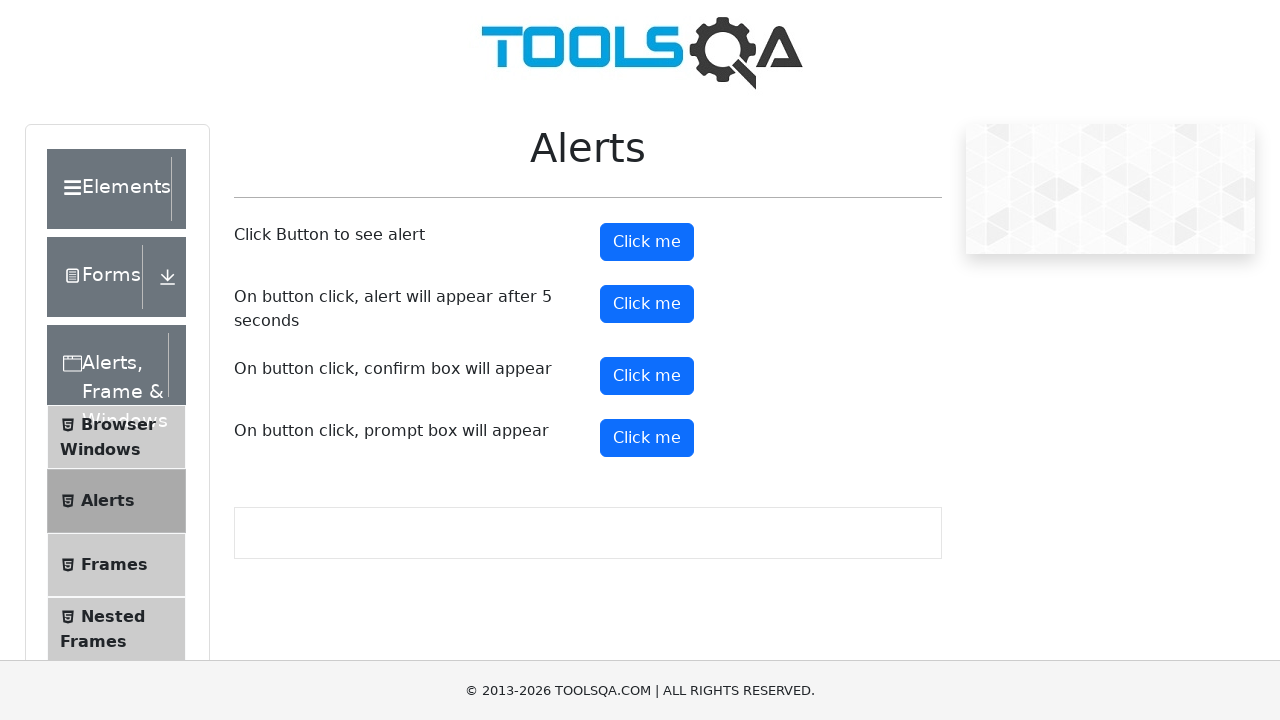

Set up dialog handler to dismiss prompts
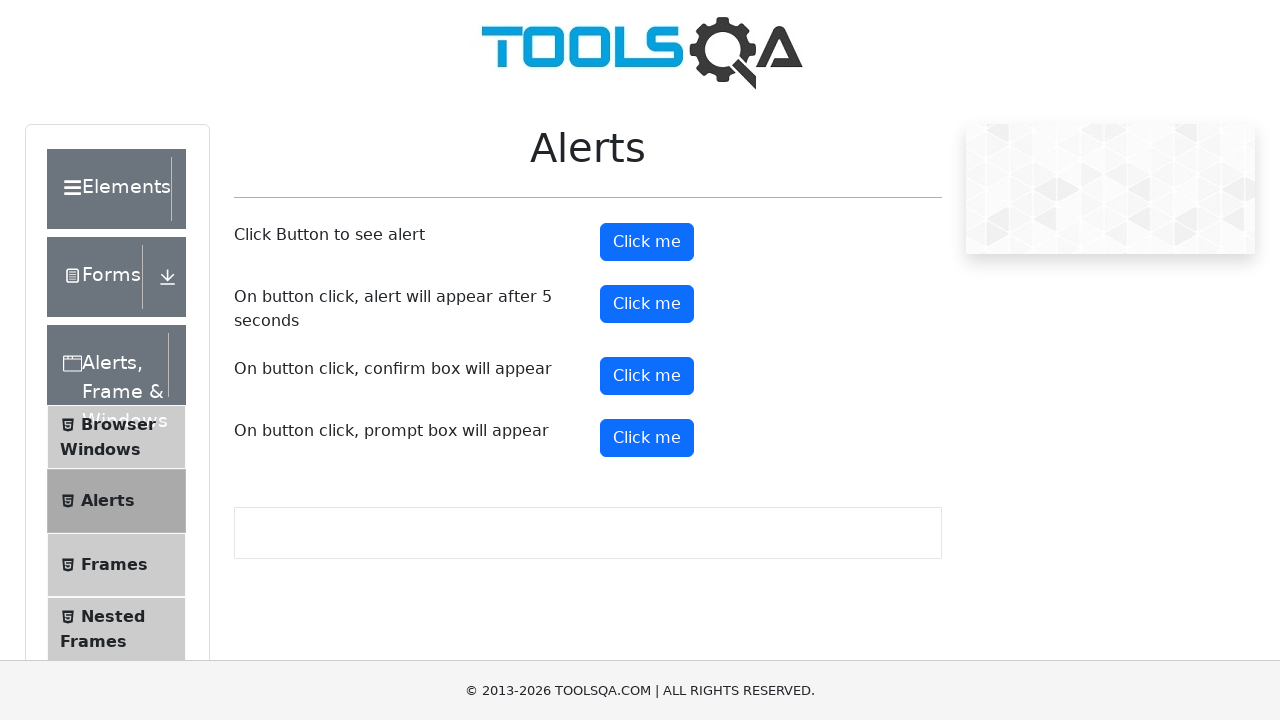

Clicked the prompt button to trigger prompt dialog at (647, 438) on #promtButton
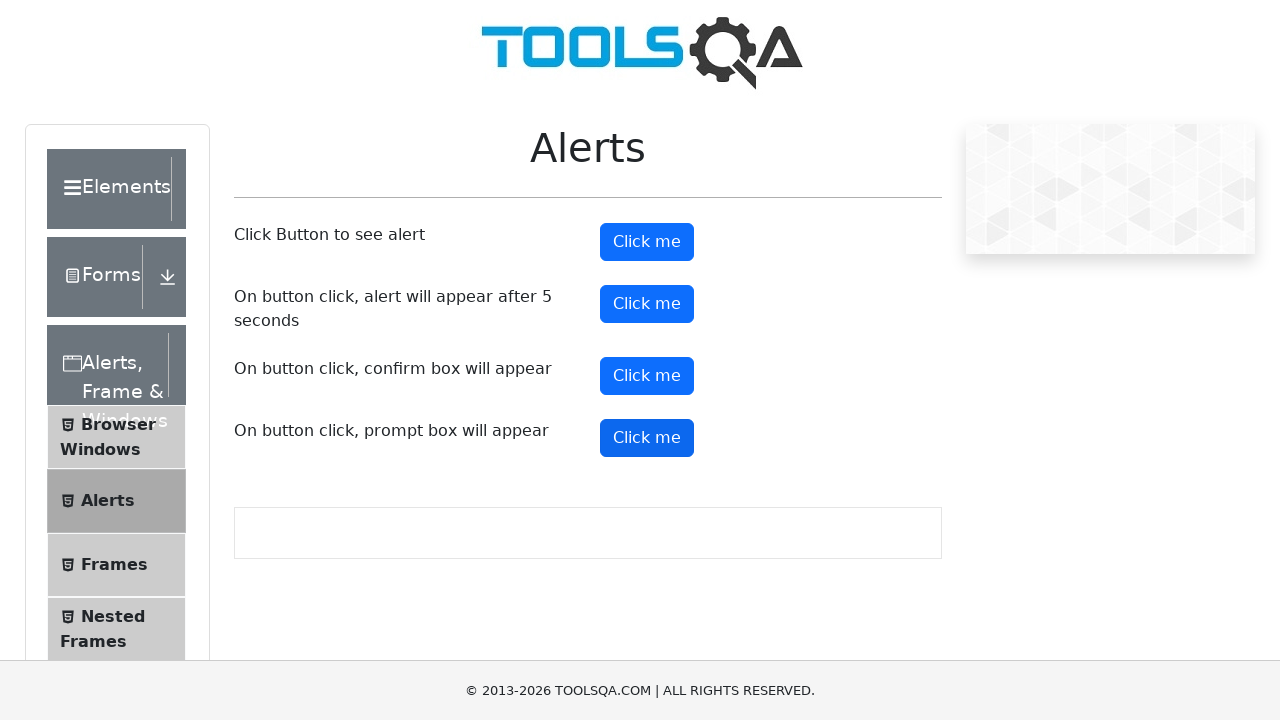

Waited 1 second after dismissing prompt without accepting text
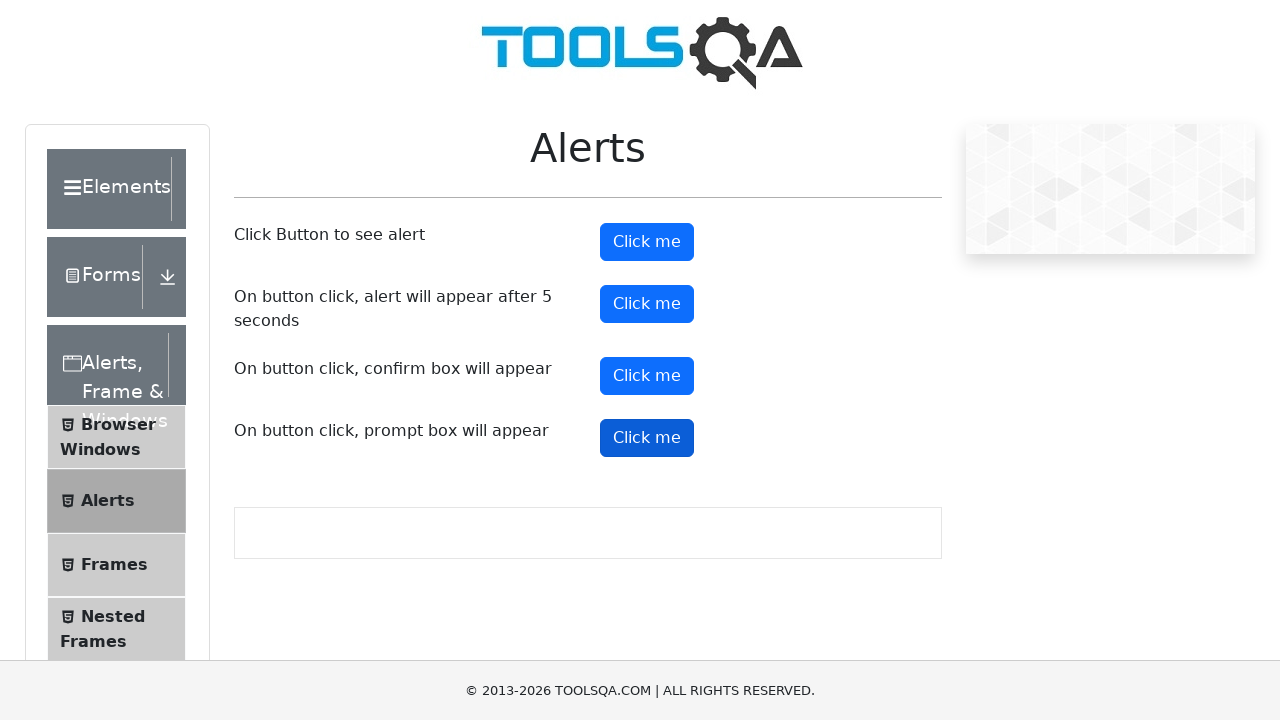

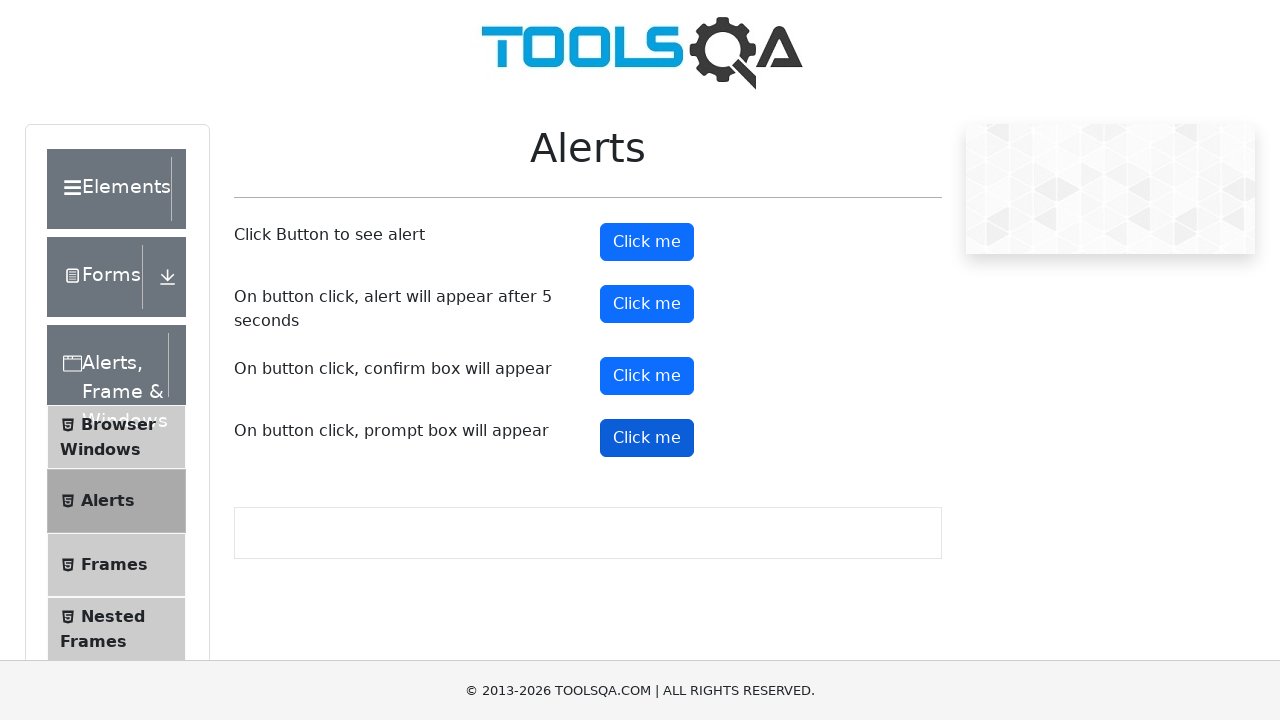